Tests navigation on the-internet.herokuapp.com by clicking on "Add/Remove Elements" link, then navigating back to home and clicking on "Checkboxes" link to select the first checkbox.

Starting URL: https://the-internet.herokuapp.com

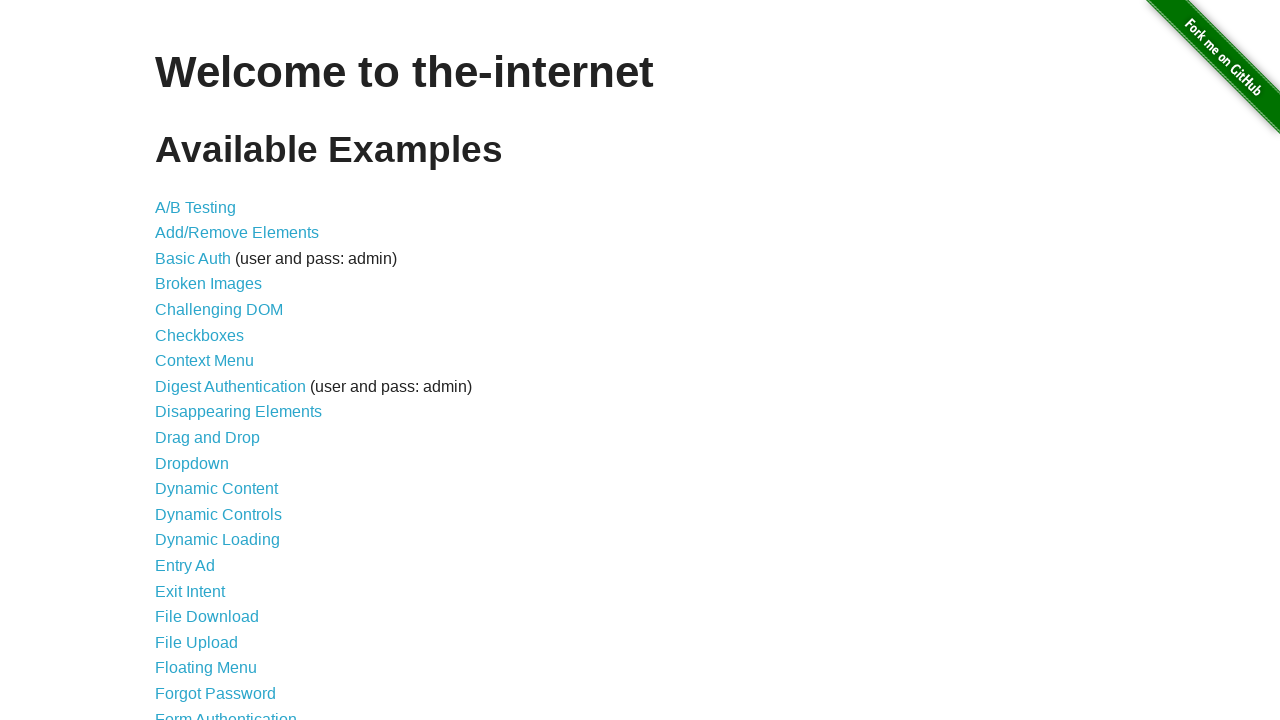

Clicked on 'Add/Remove Elements' link at (237, 233) on text=Add/Remove Elements
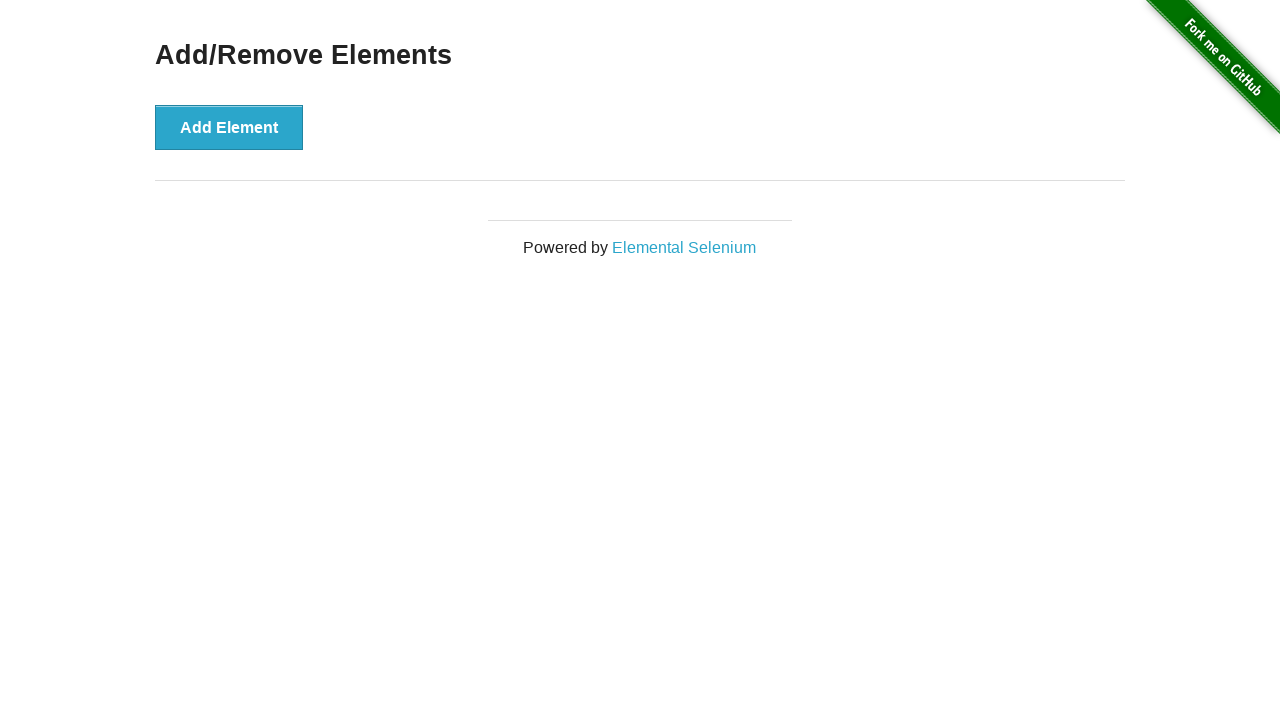

Add/Remove Elements page loaded with button visible
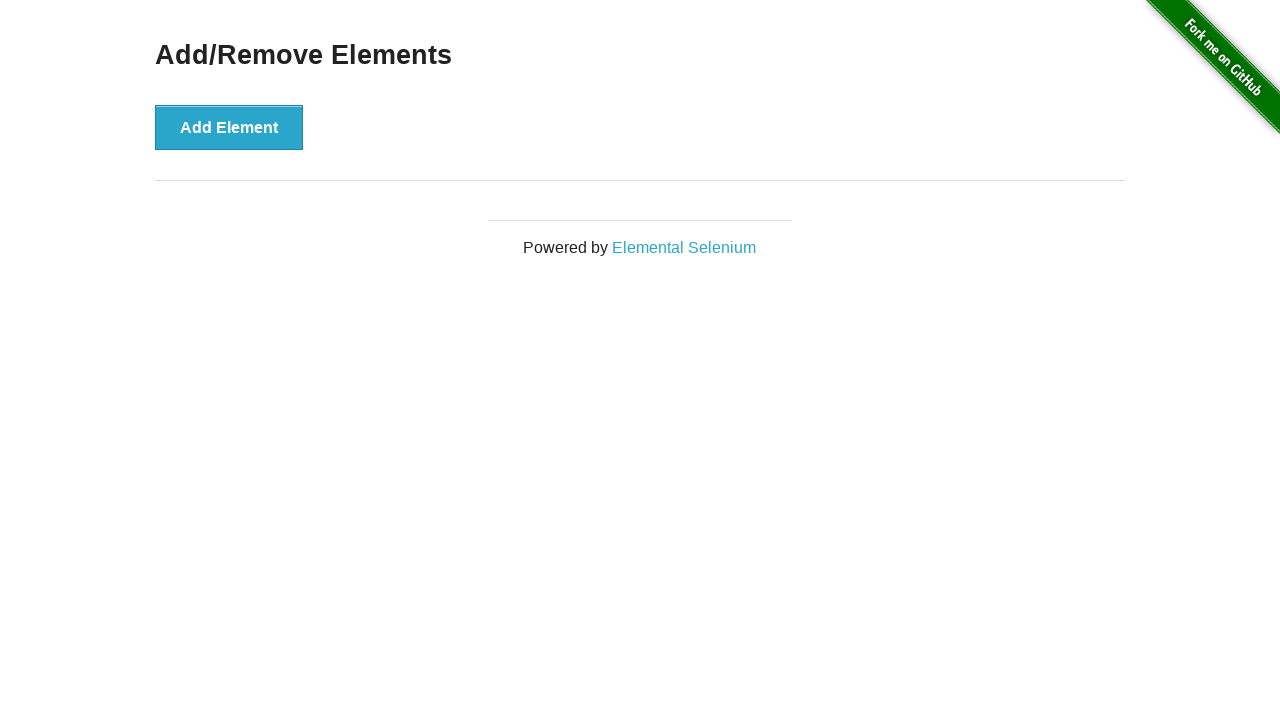

Navigated back to home page (https://the-internet.herokuapp.com)
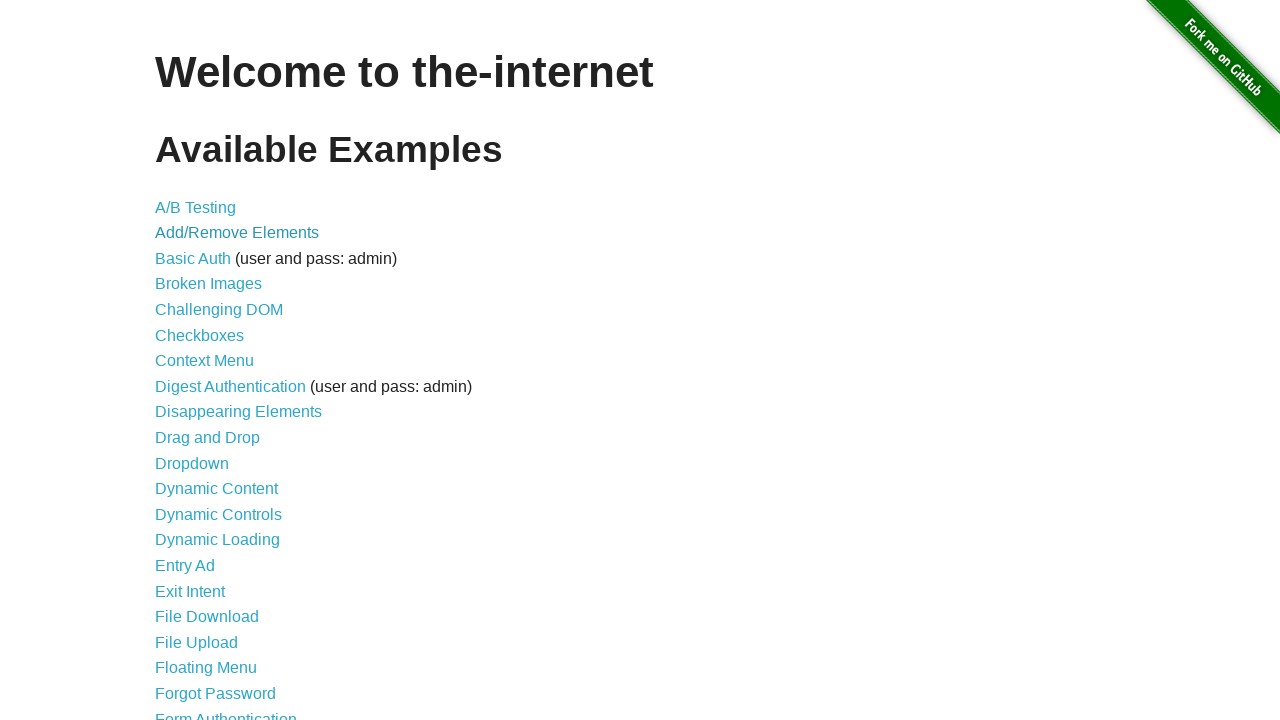

Clicked on 'Checkboxes' link at (200, 335) on text=Checkboxes
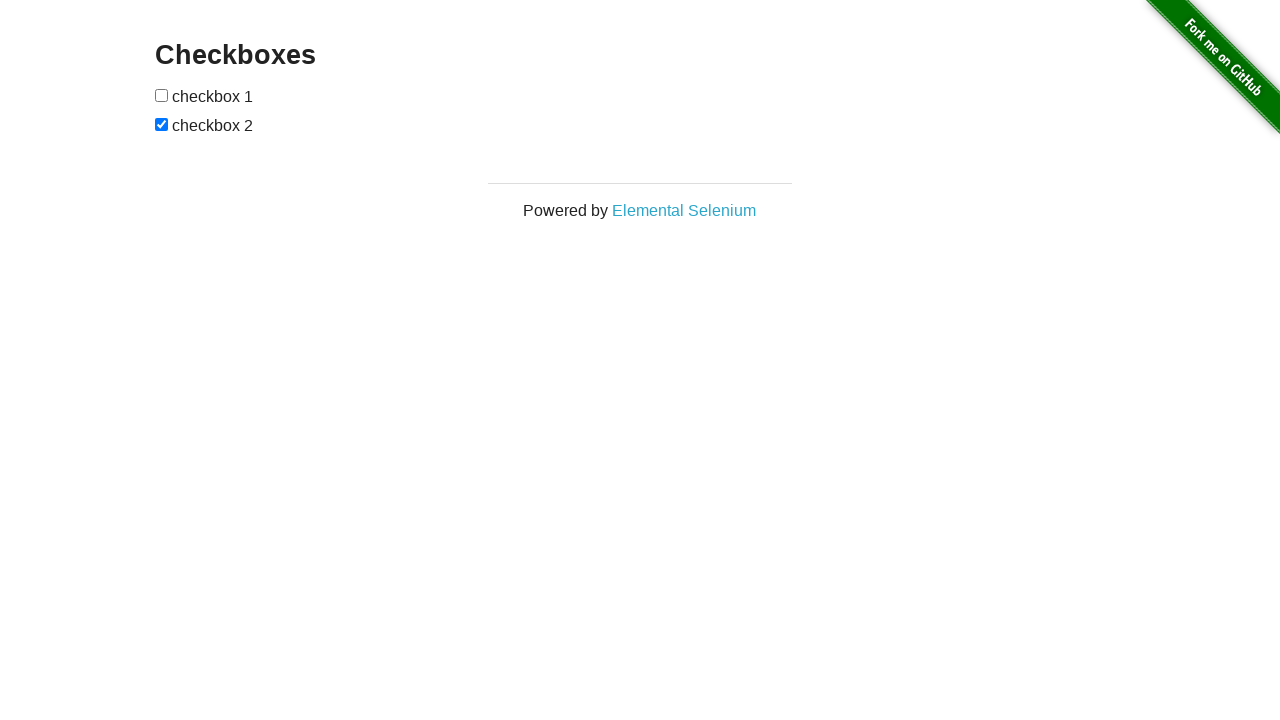

Checkboxes page loaded with checkboxes visible
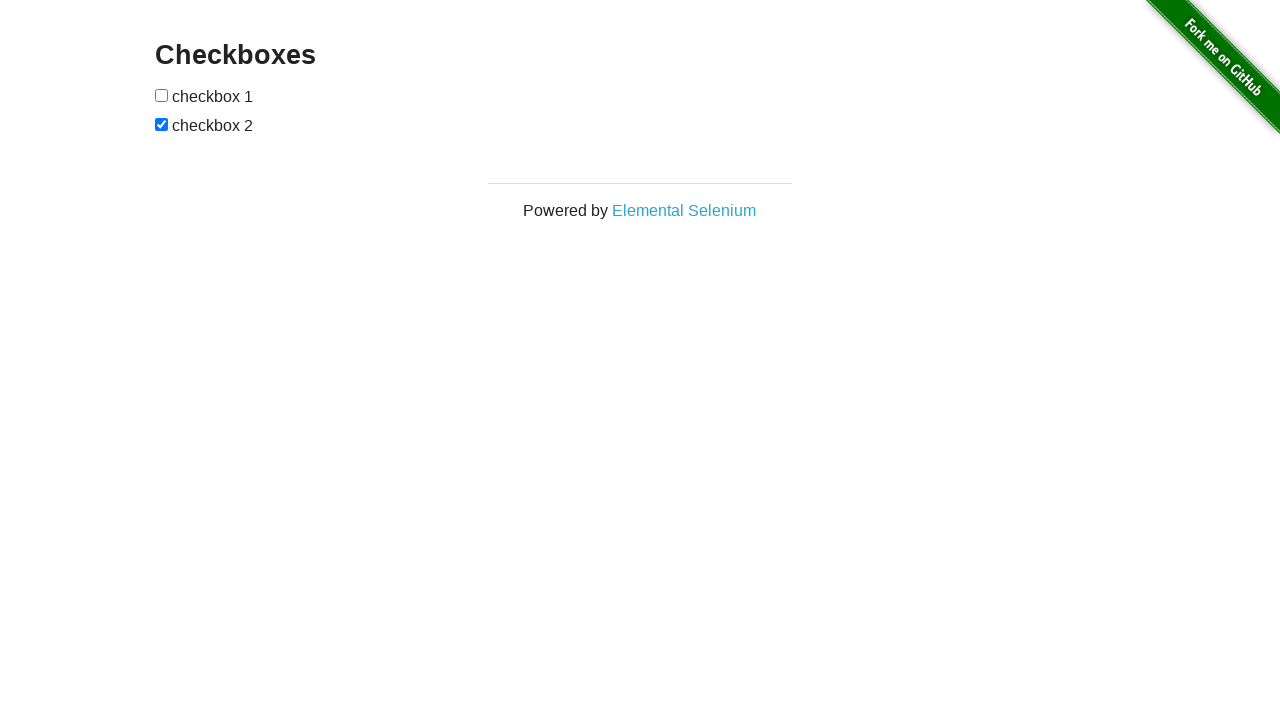

Located all checkboxes on the page
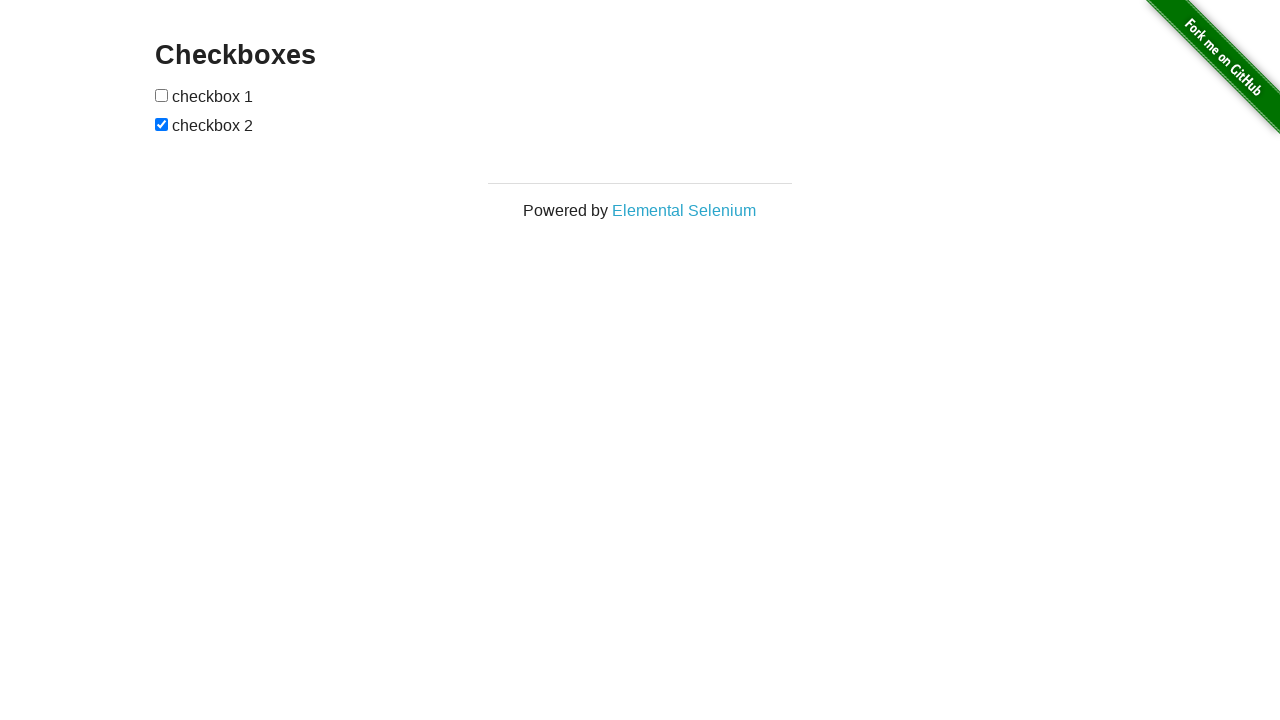

Selected the first checkbox element
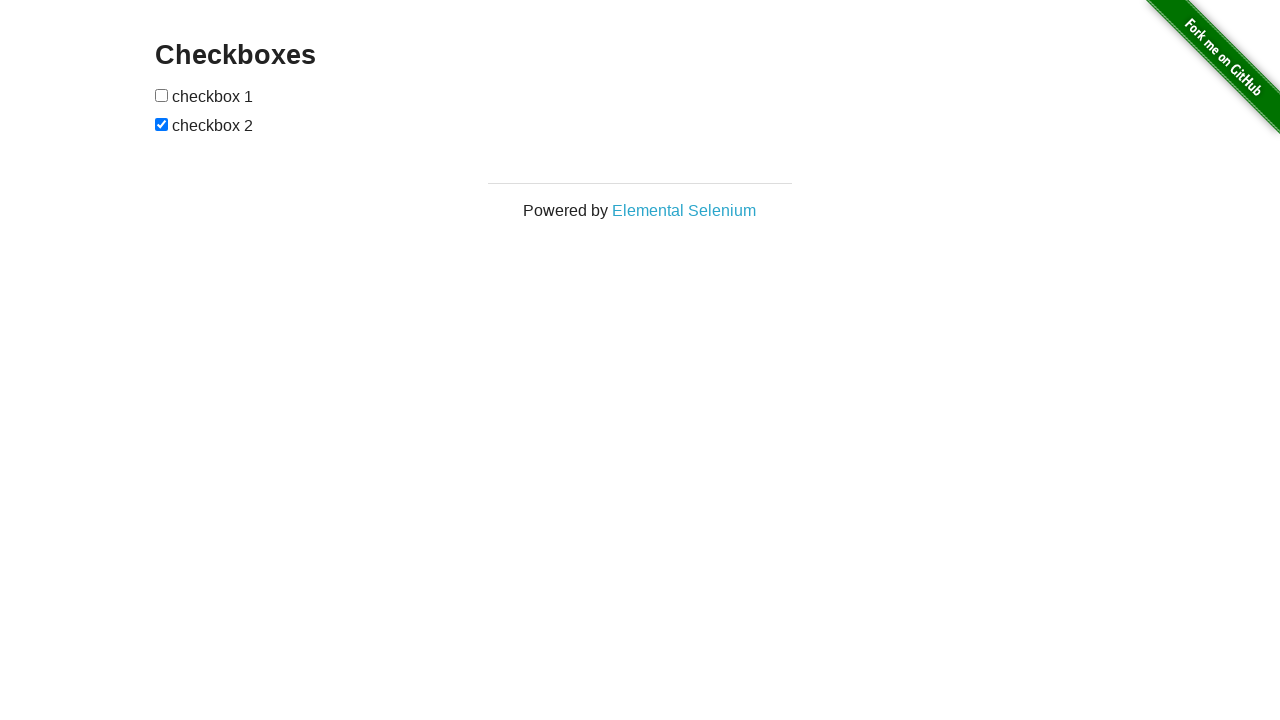

Checked the first checkbox at (162, 95) on input[type='checkbox'] >> nth=0
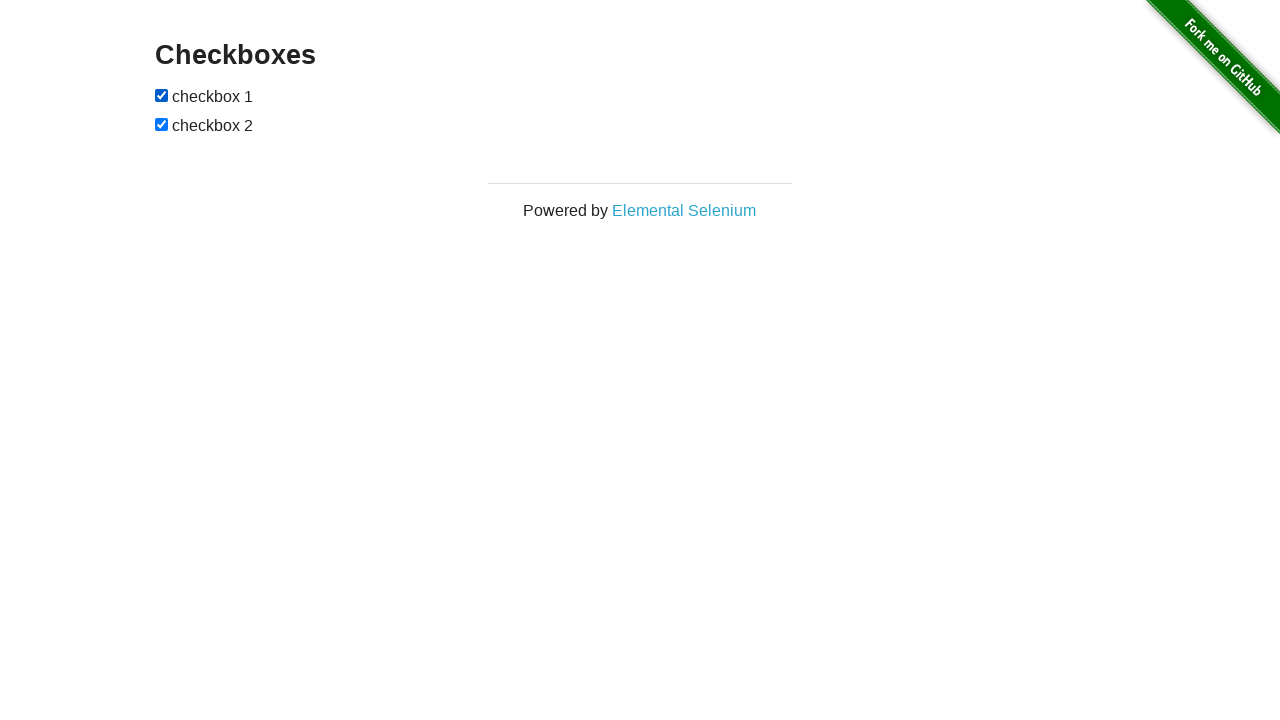

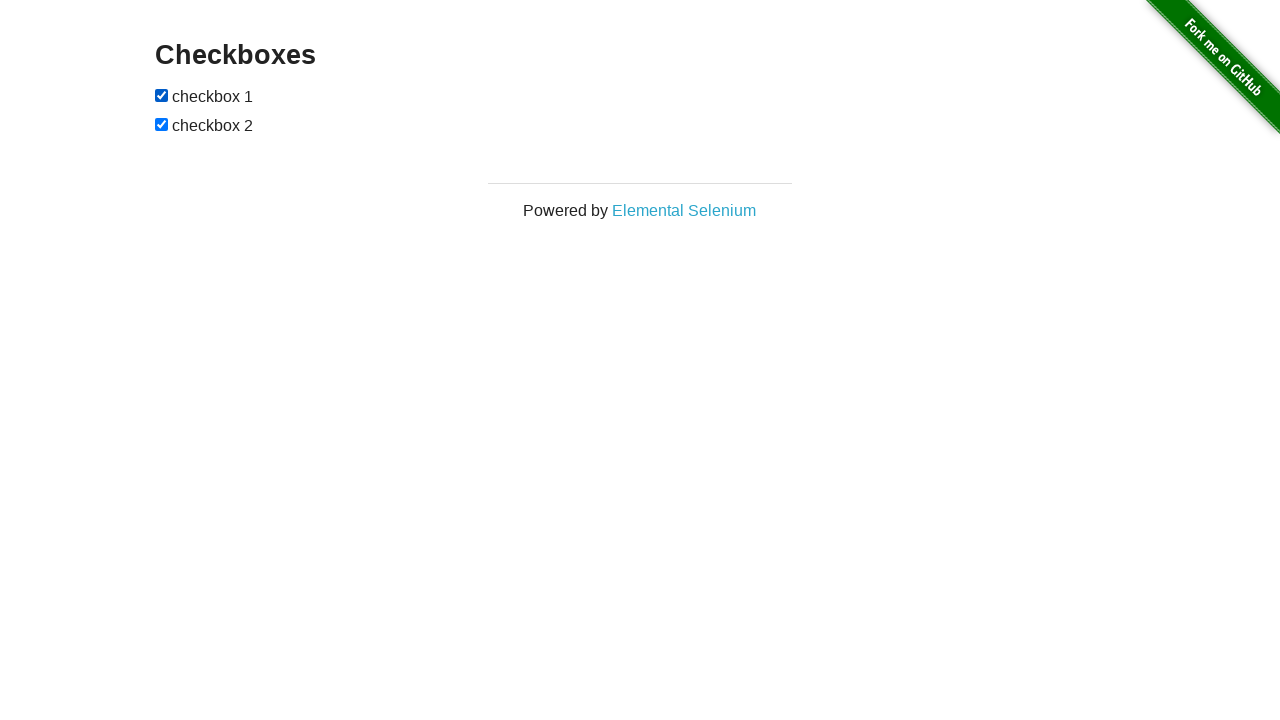